Tests right-click (context click) functionality on a color picker swatch element within an iframe on the jQuery UI demo page

Starting URL: https://jqueryui.com/slider/#colorpicker

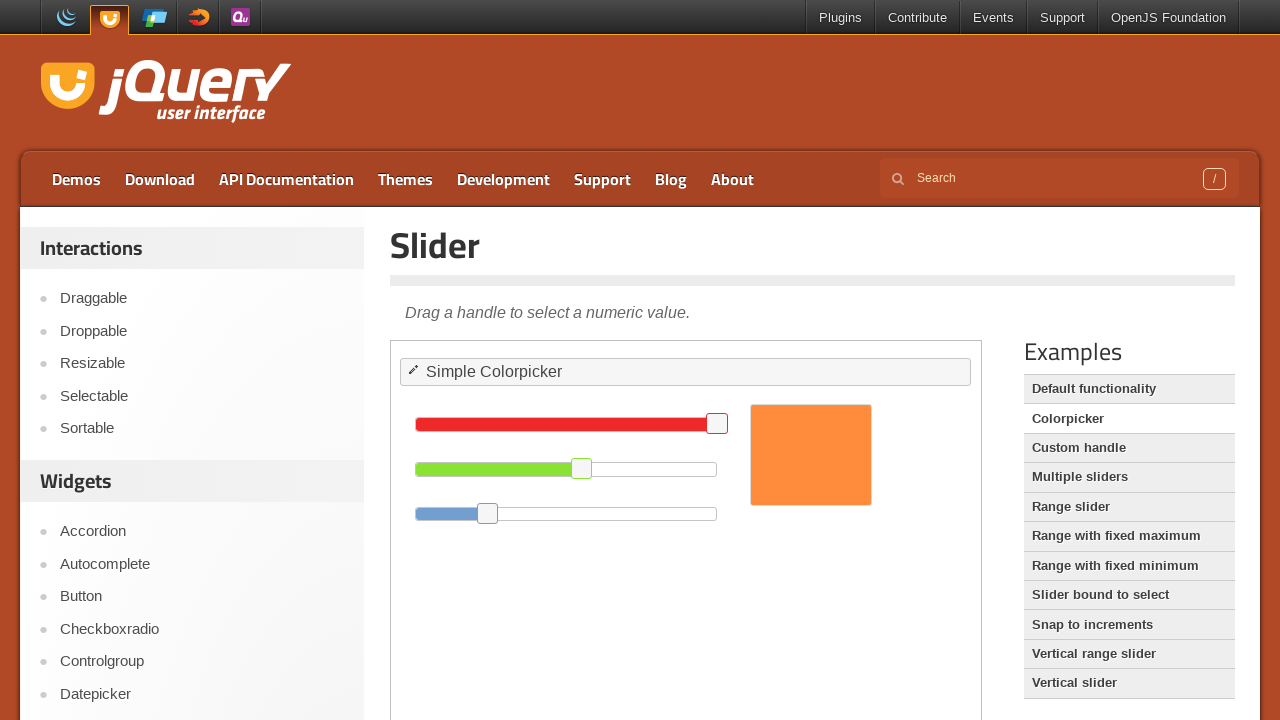

Set viewport to 1920x1080
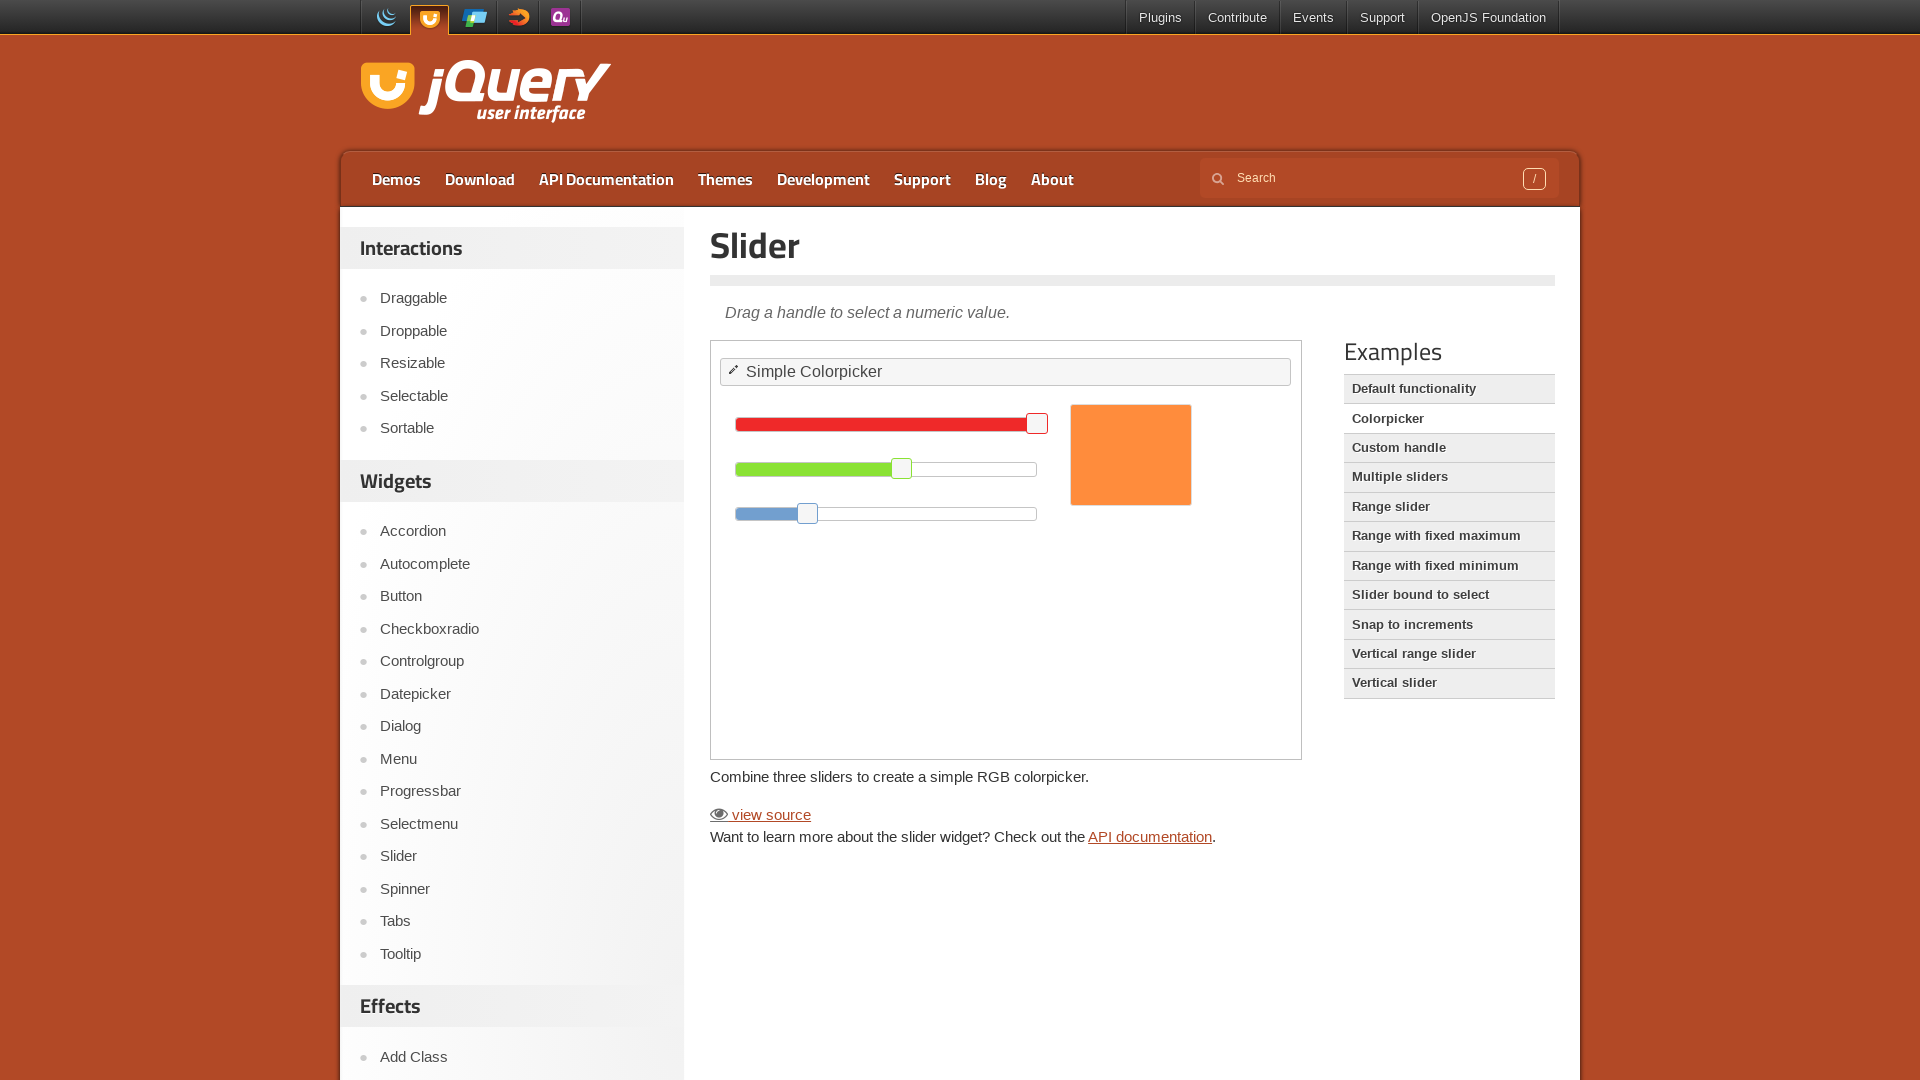

Located the iframe containing the color picker demo
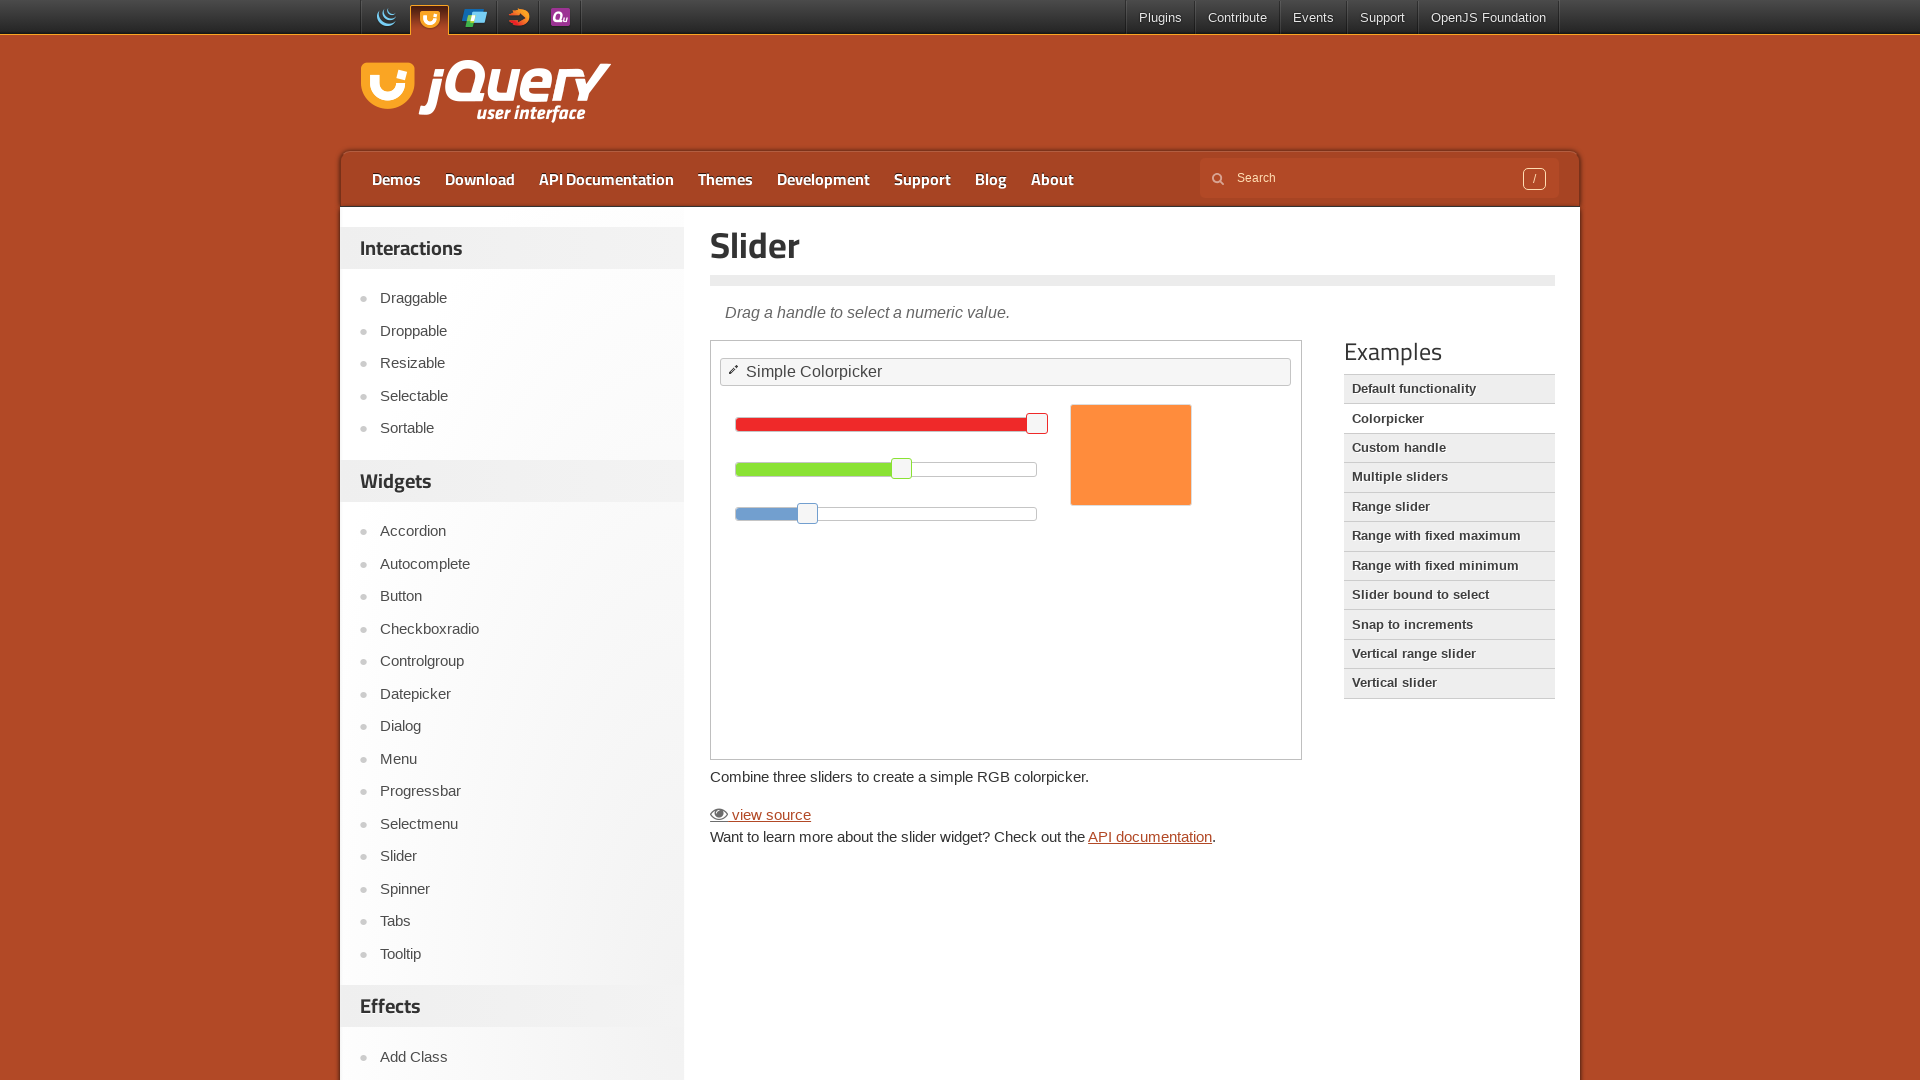

Right-clicked on the color picker swatch element at (1131, 455) on #content iframe >> internal:control=enter-frame >> #swatch
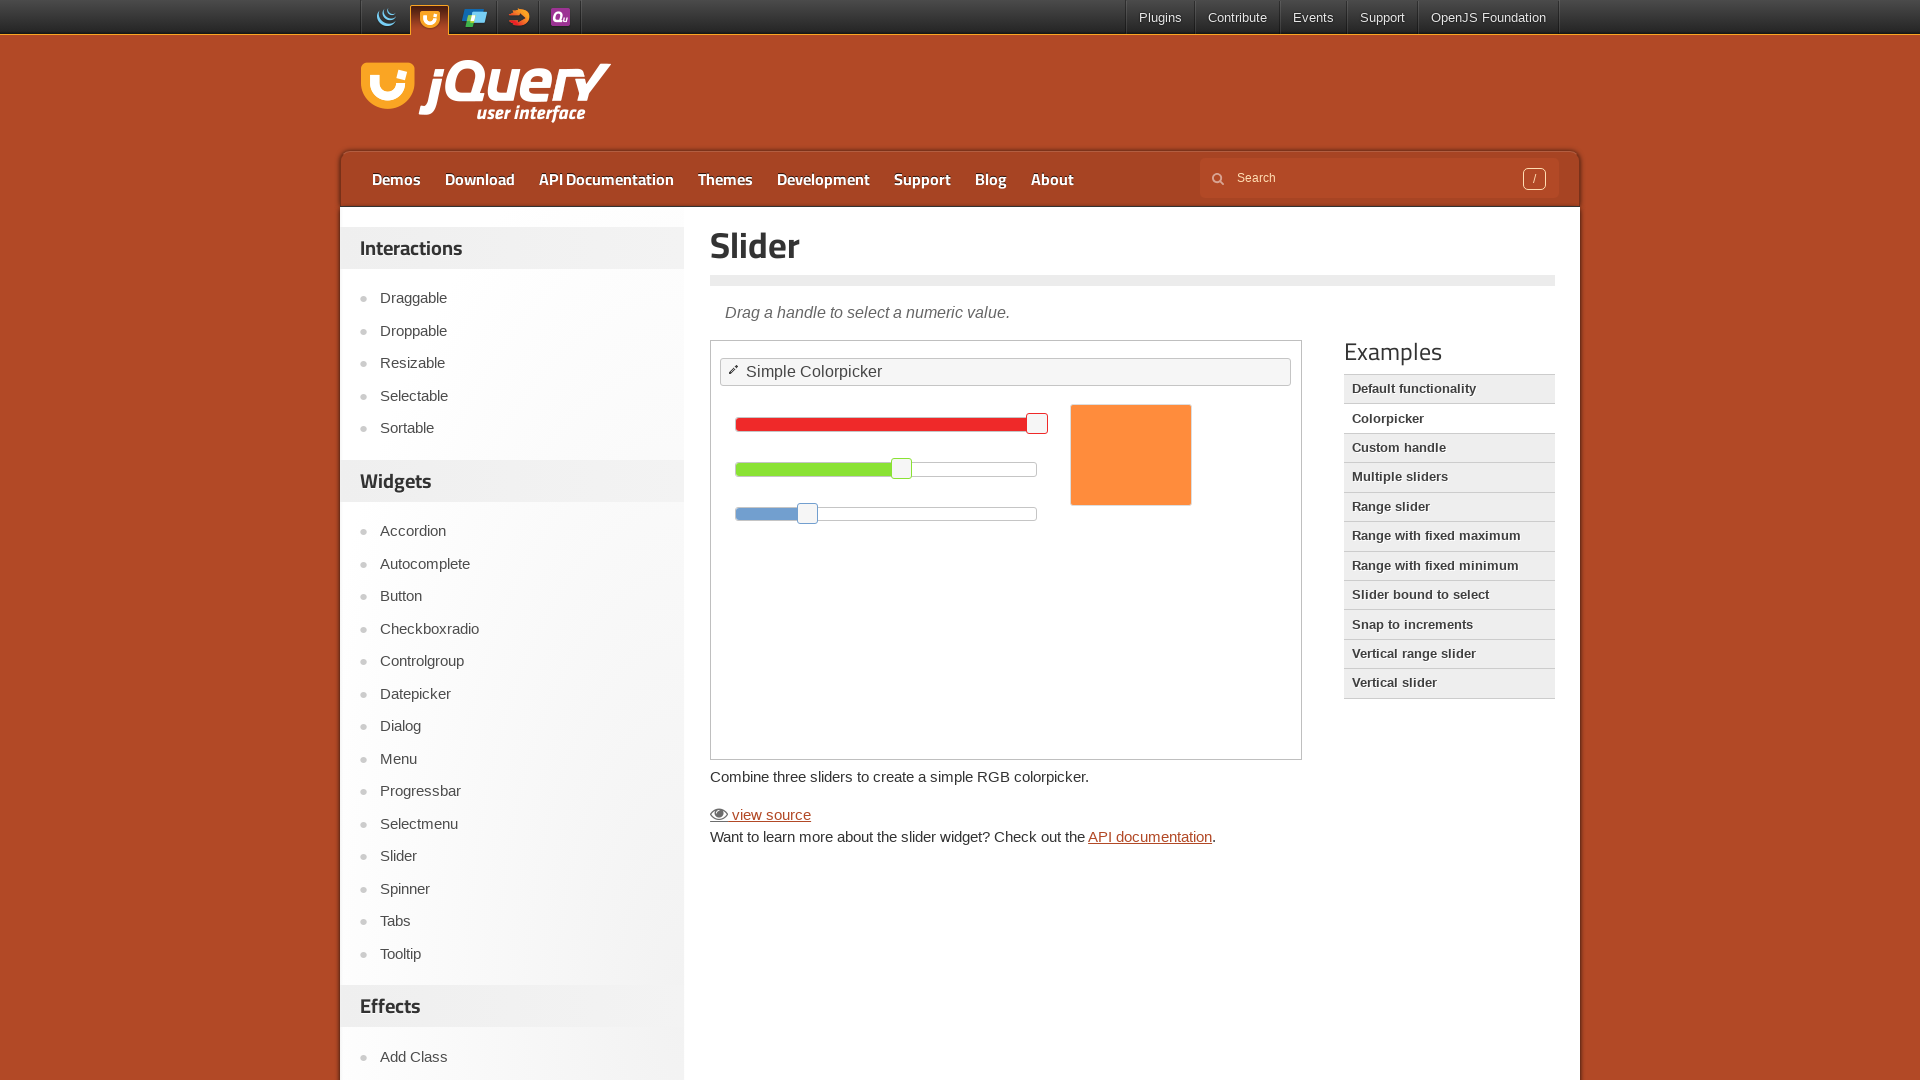

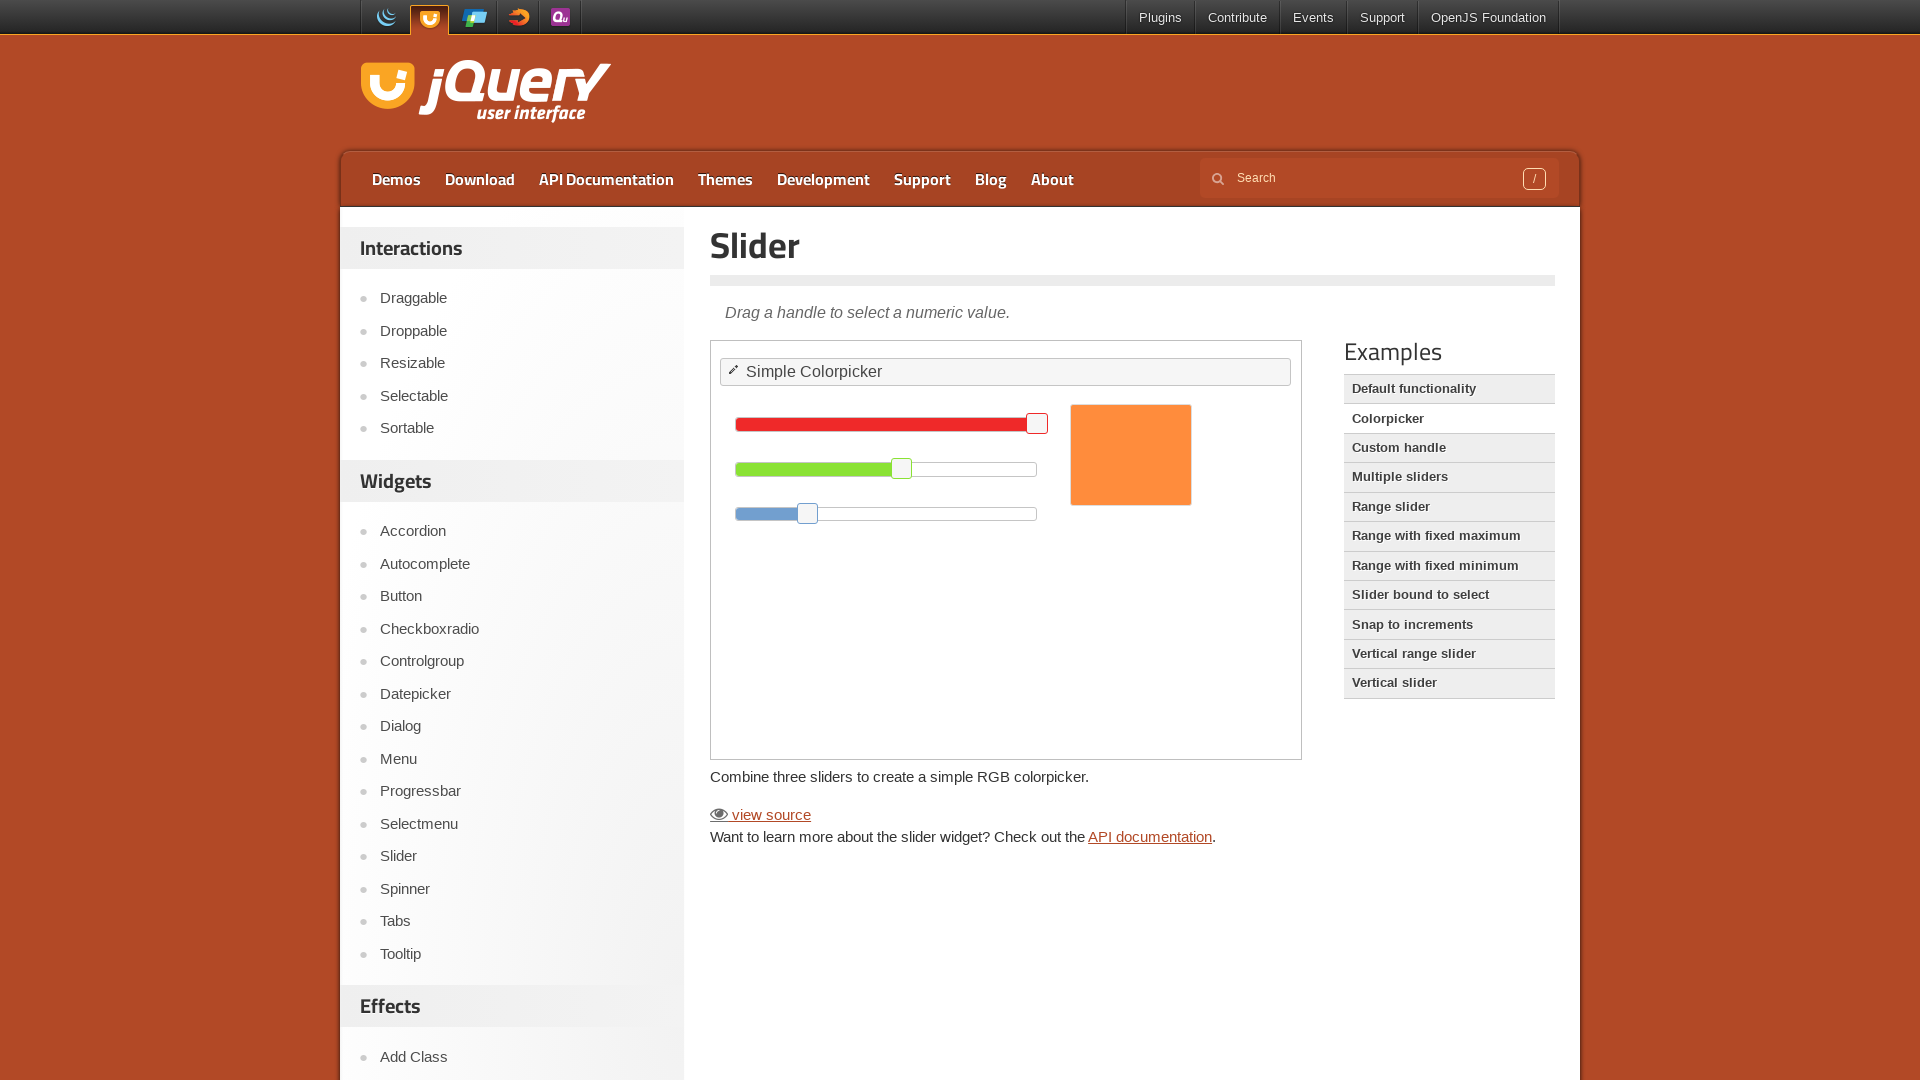